Tests drag and drop functionality by dragging an element onto a droppable target on the jQuery UI demo page.

Starting URL: https://jqueryui.com/droppable/

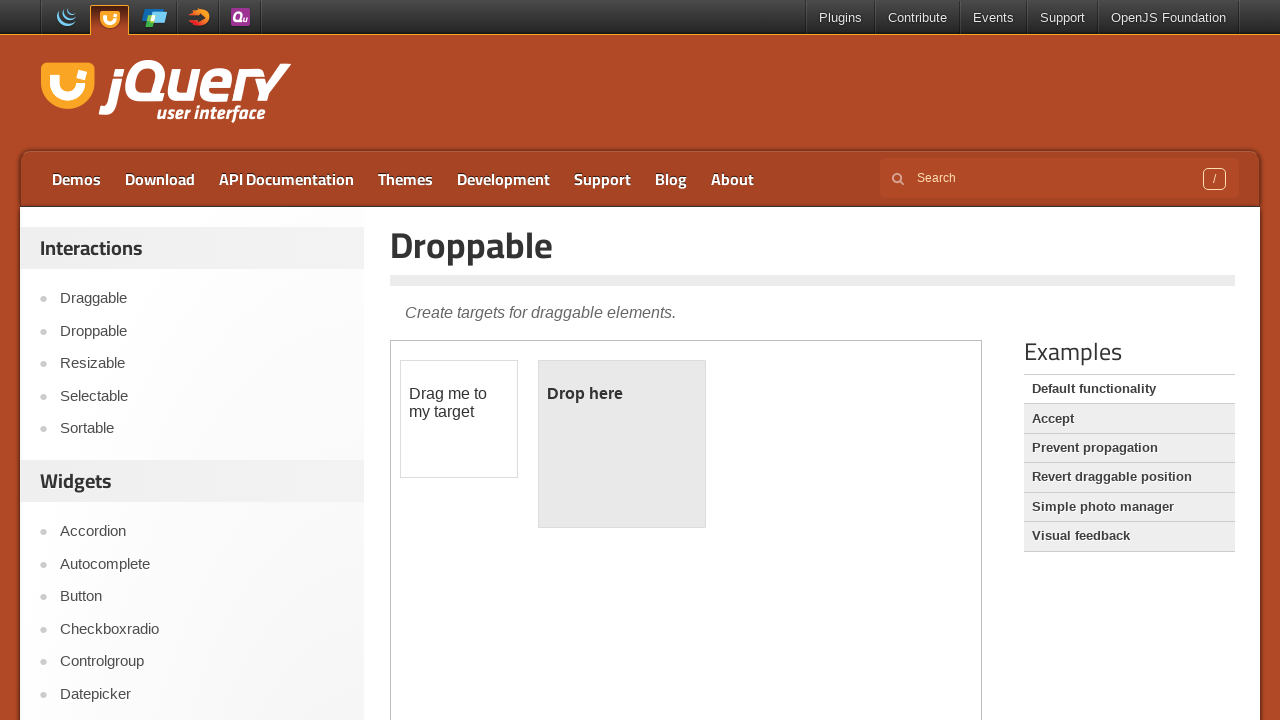

Located the demo iframe
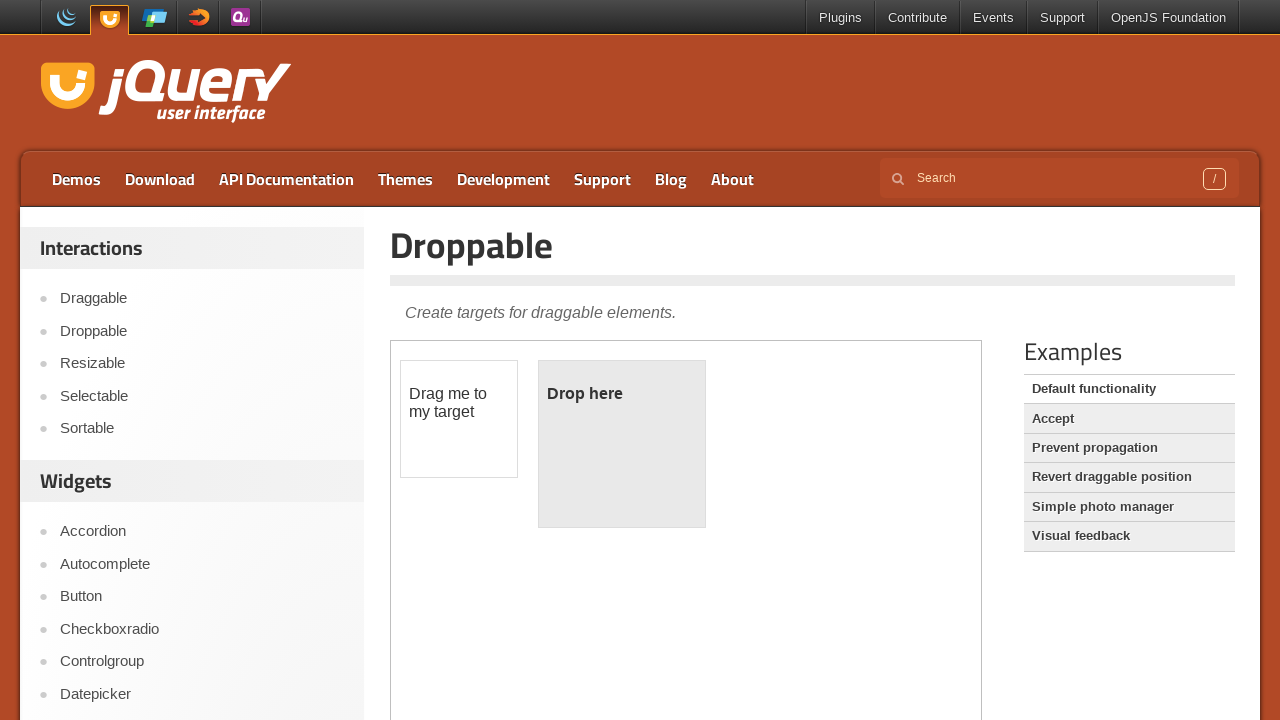

Located the draggable element
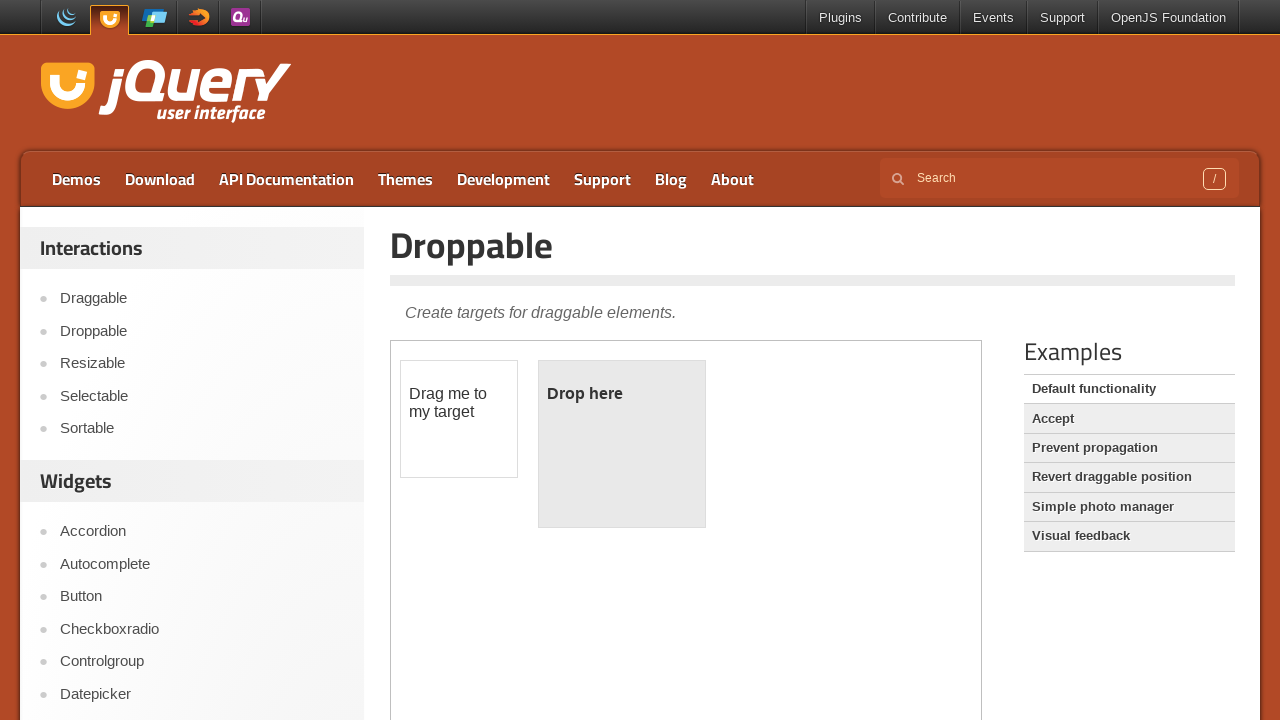

Located the droppable target element
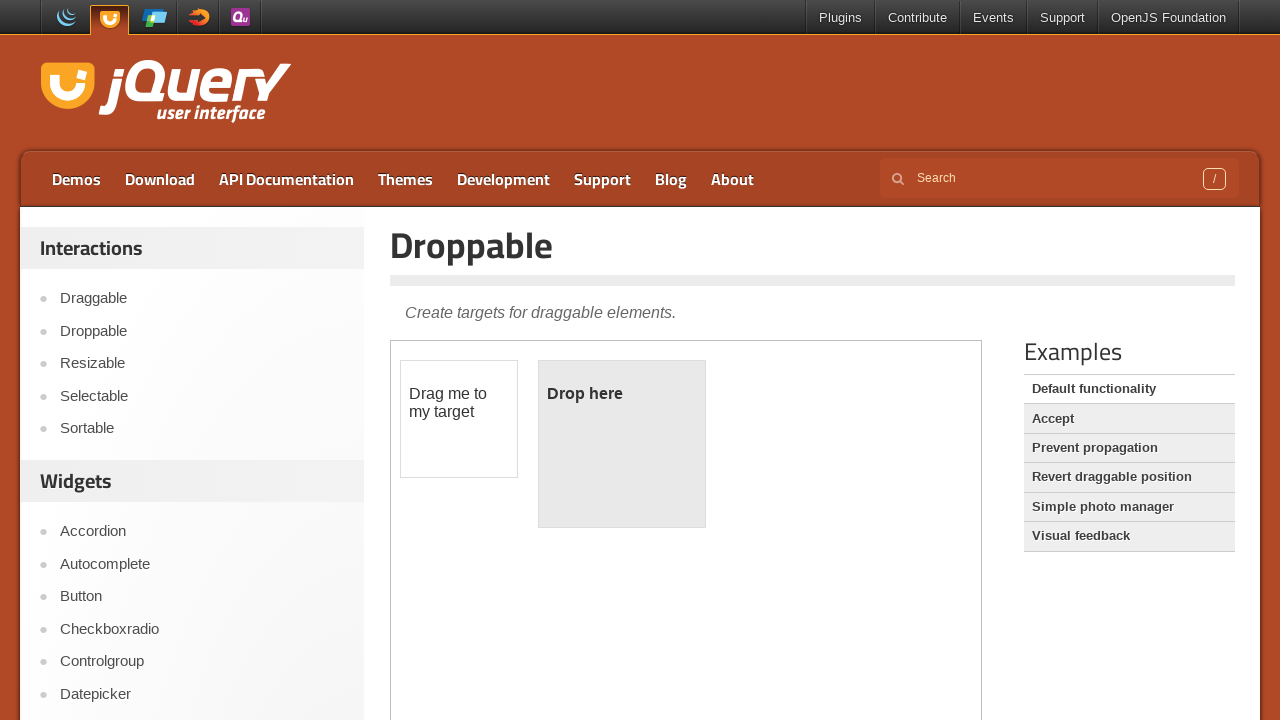

Dragged the draggable element onto the droppable target at (622, 444)
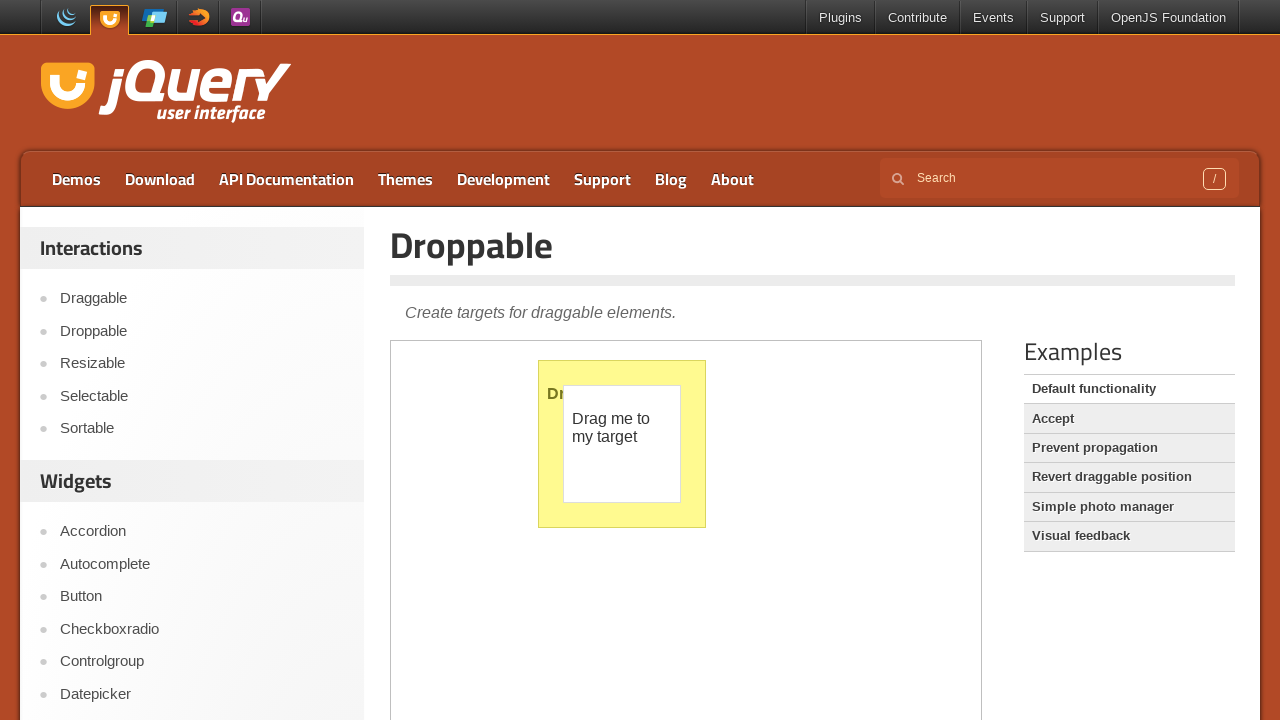

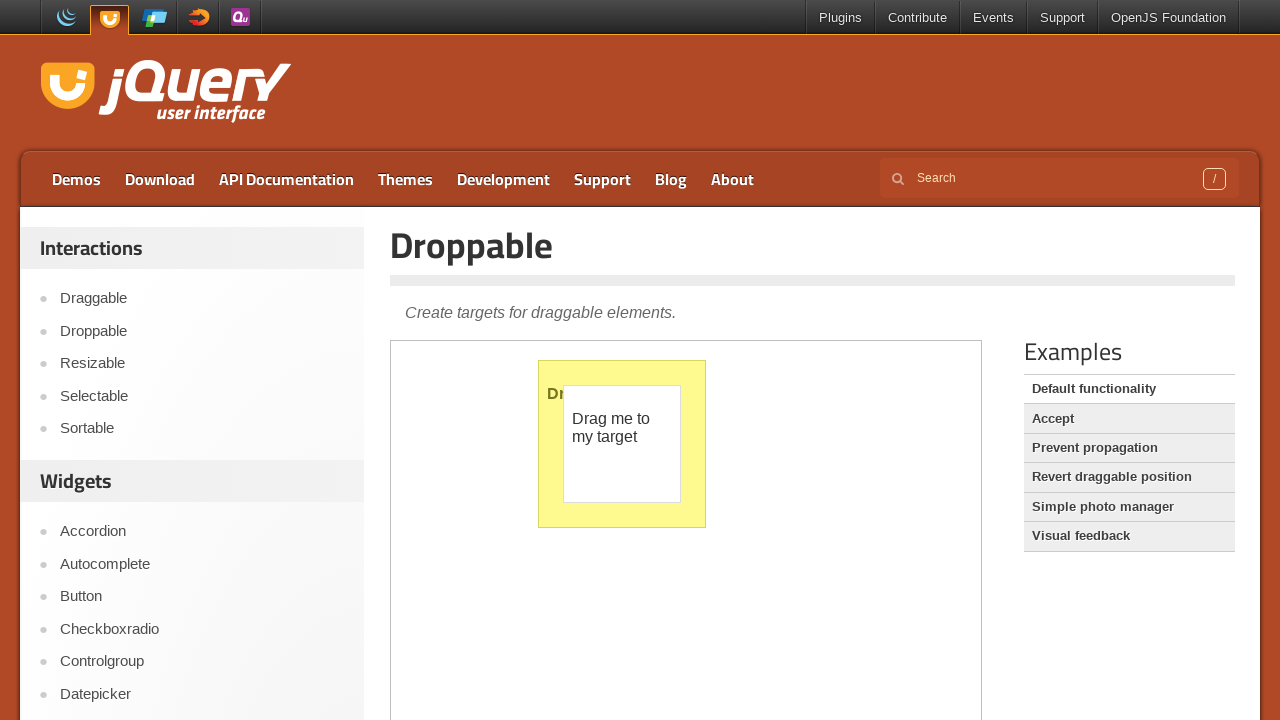